Tests the TodoMVC application by creating two todo items, marking one as completed, and verifying the Active and Completed filter views work correctly.

Starting URL: https://demo.playwright.dev/todomvc/#/

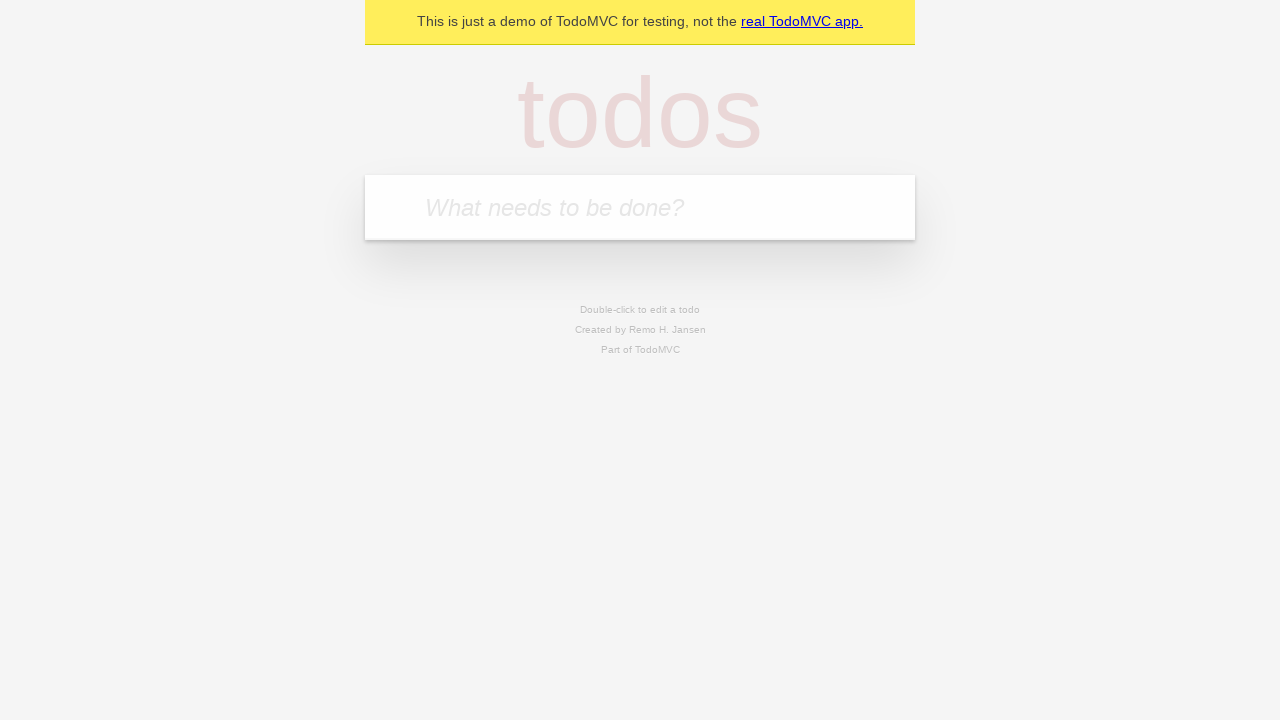

Filled todo input with 'water the plants.' on internal:role=textbox[name="What needs to be done?"i]
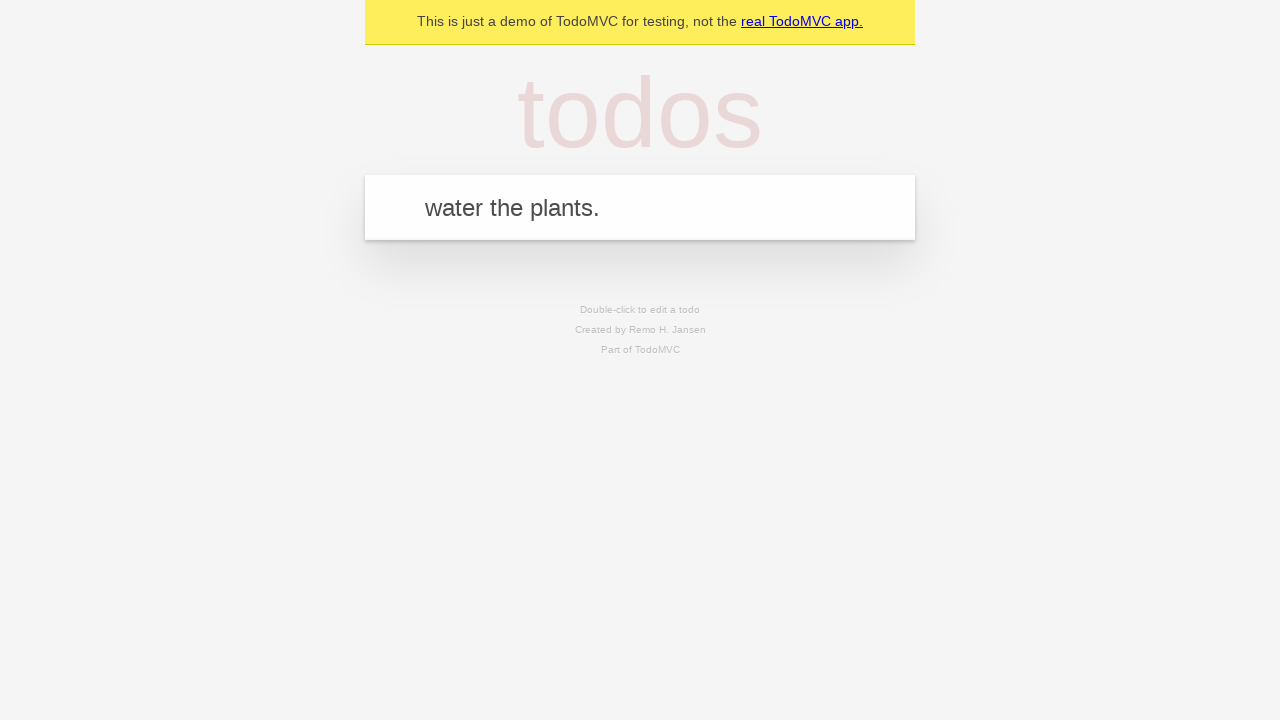

Pressed Enter to add first todo item on internal:role=textbox[name="What needs to be done?"i]
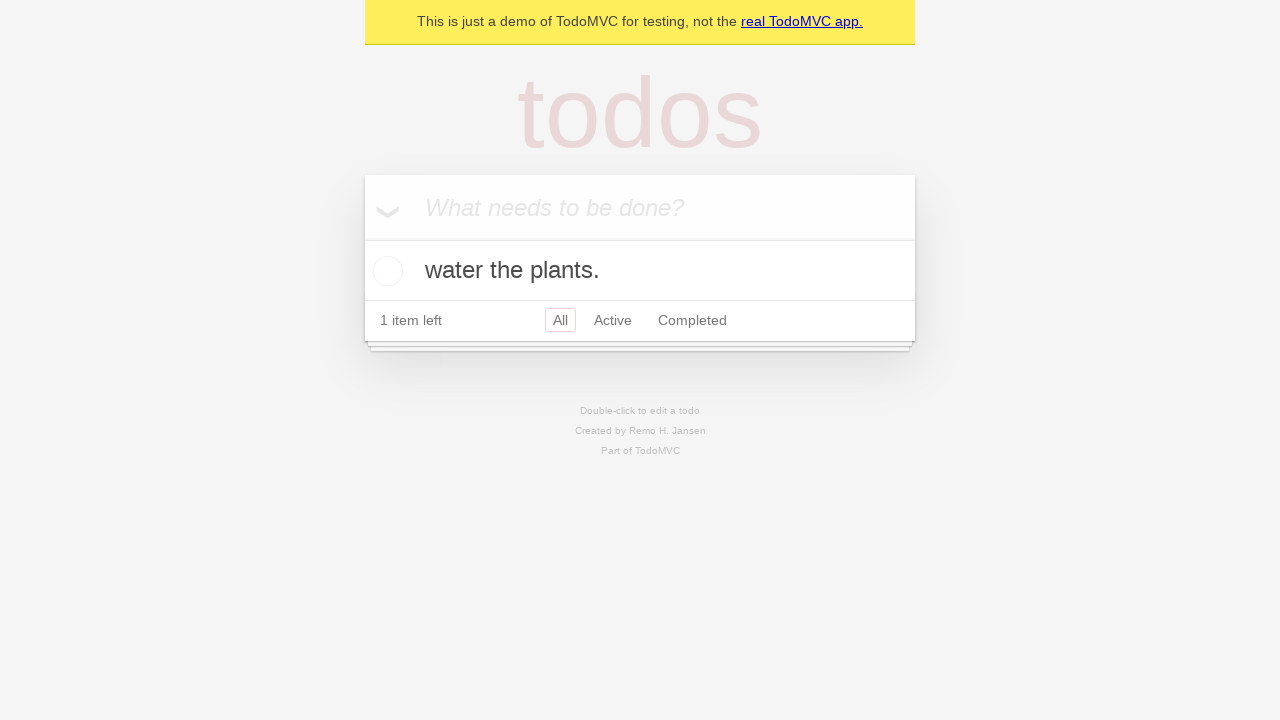

Filled todo input with 'feed the dog.' on internal:role=textbox[name="What needs to be done?"i]
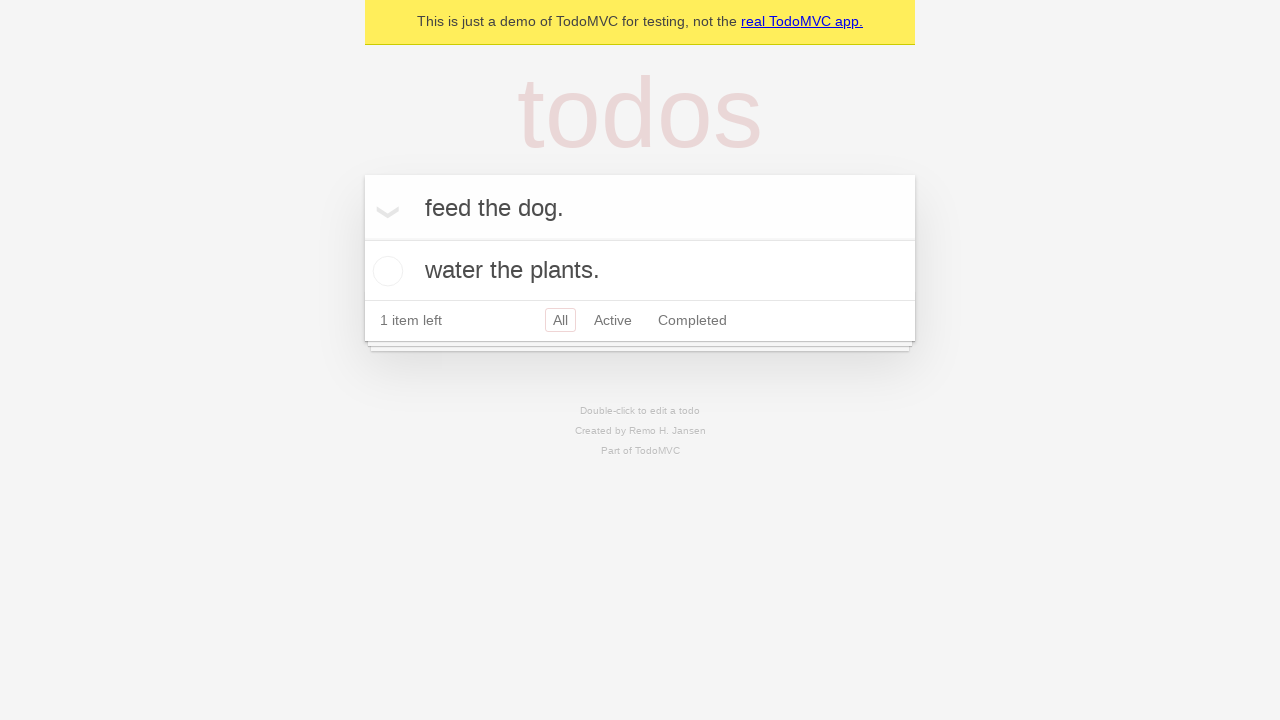

Pressed Enter to add second todo item on internal:role=textbox[name="What needs to be done?"i]
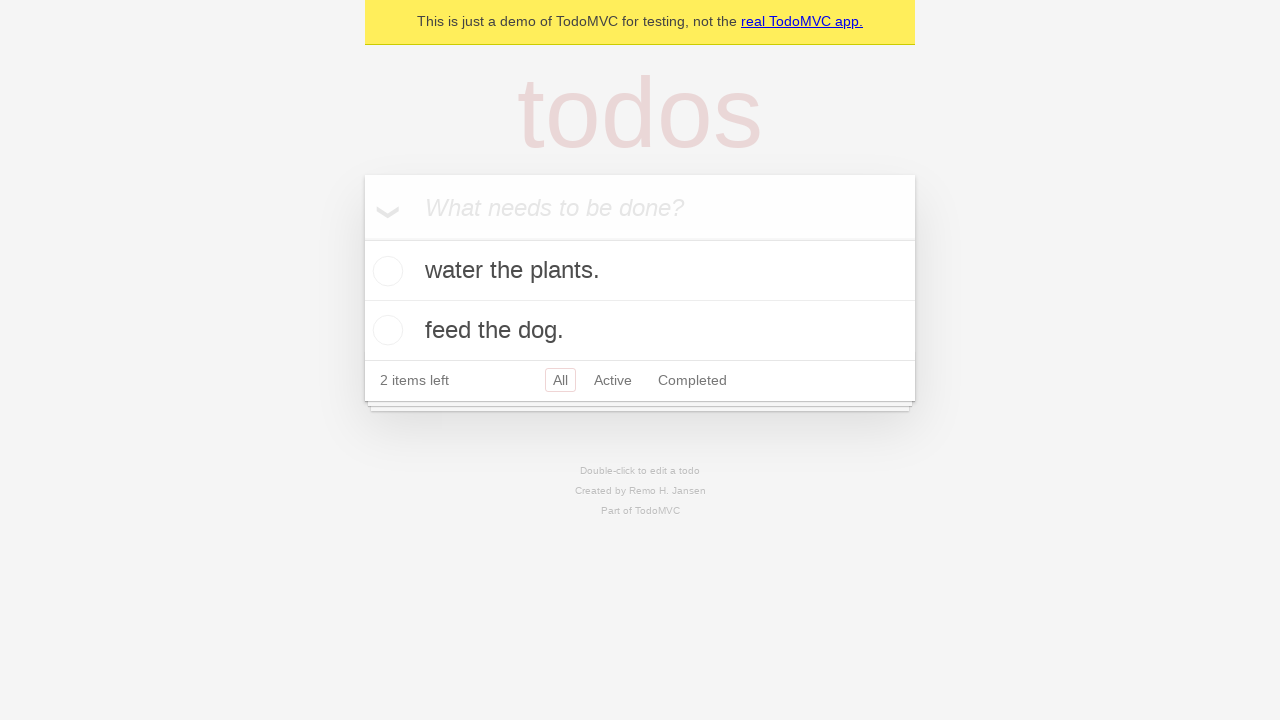

Checked the 'water the plants.' todo to mark it completed at (385, 271) on internal:role=listitem >> internal:has-text="water the plants."i >> internal:lab
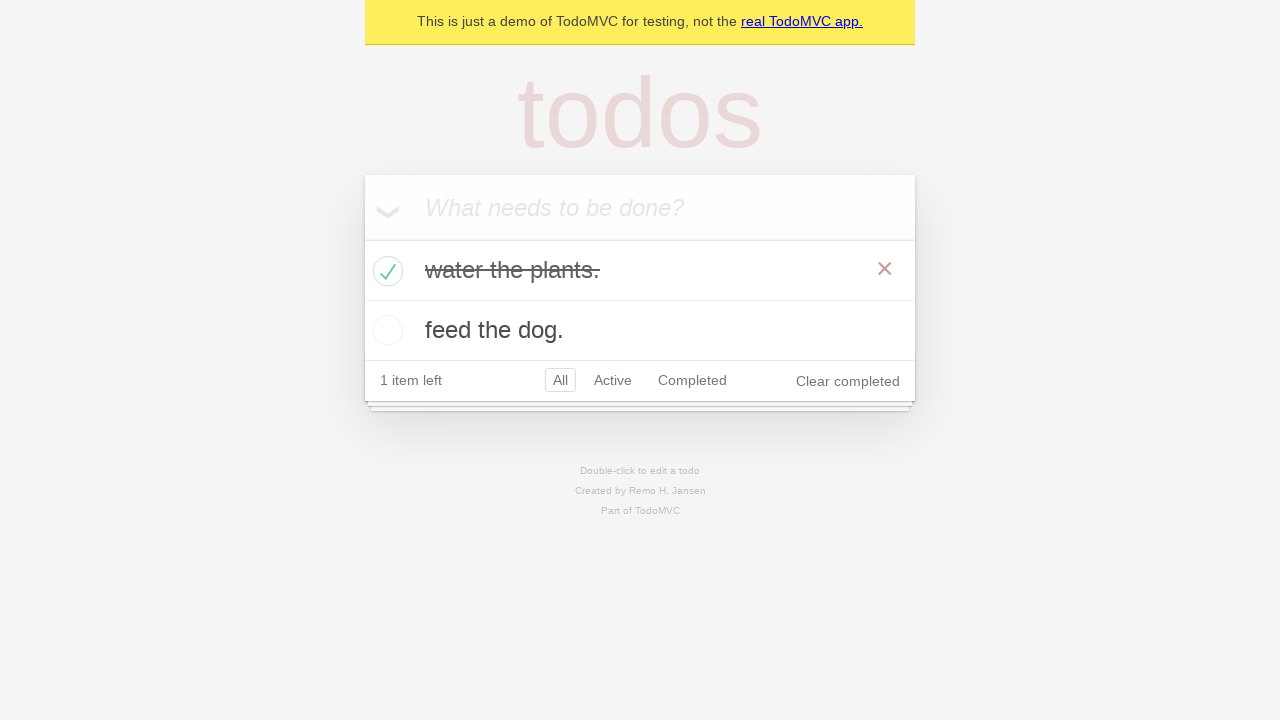

Clicked on Active filter to view active todos at (613, 380) on internal:role=link[name="Active"i]
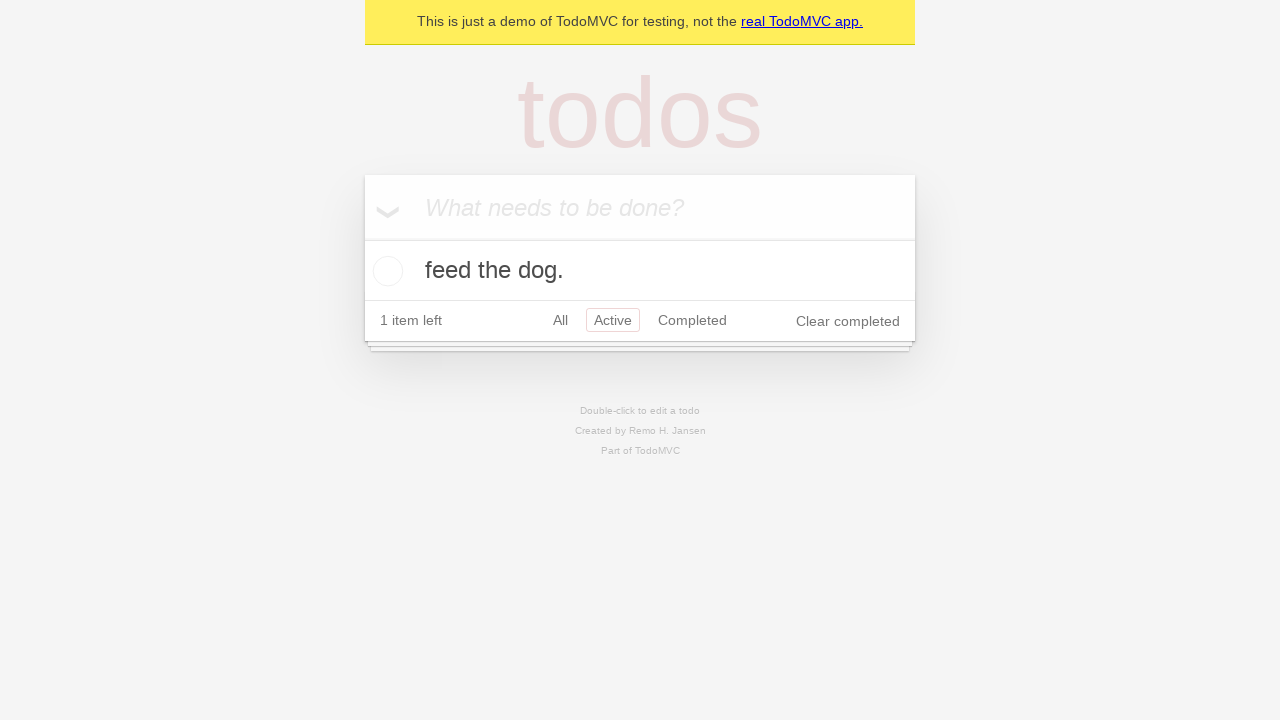

Clicked on todo title in Active view to verify active items at (640, 271) on internal:testid=[data-testid="todo-title"s]
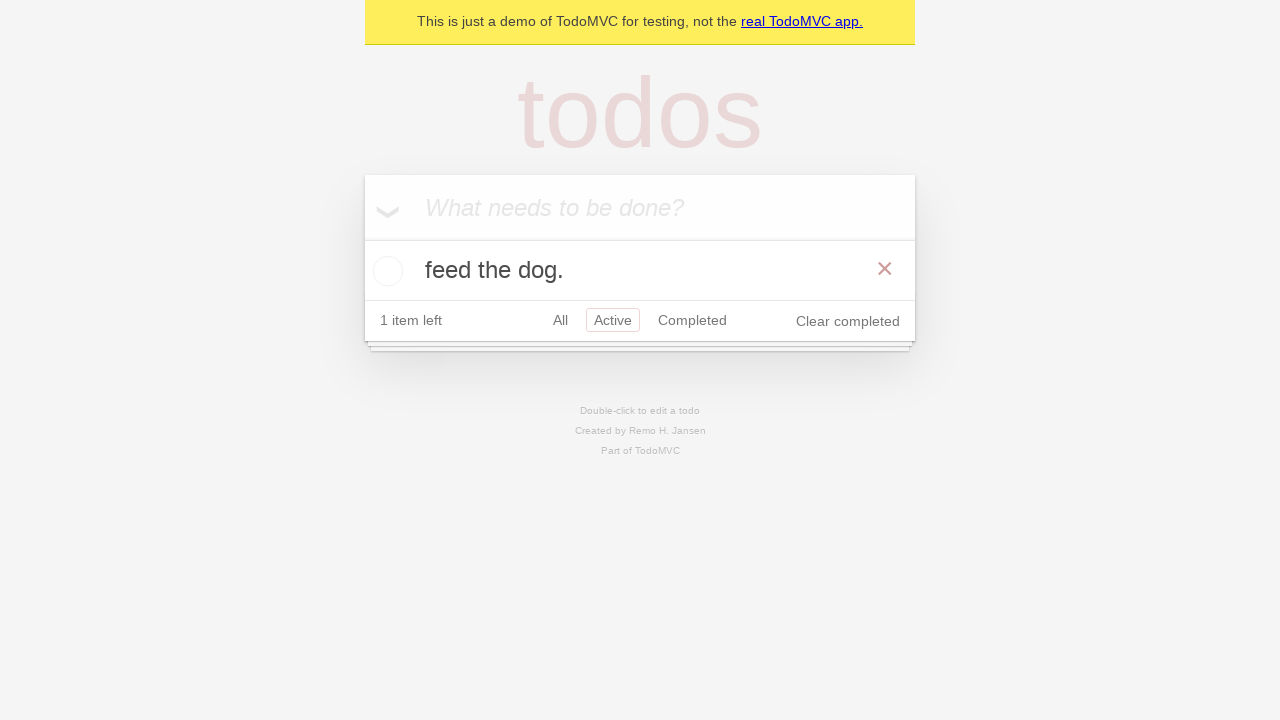

Clicked on Completed filter to view completed todos at (692, 320) on internal:role=link[name="Completed"i]
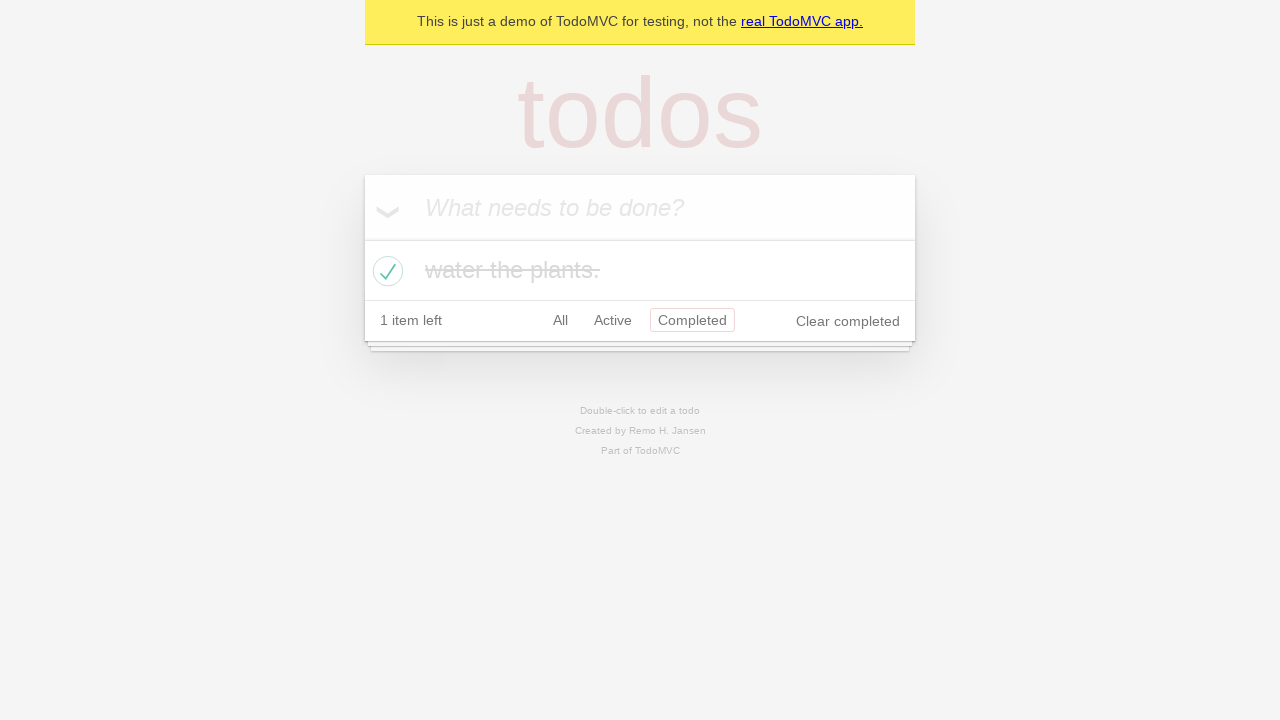

Clicked on todo title in Completed view to verify completed items at (640, 271) on internal:testid=[data-testid="todo-title"s]
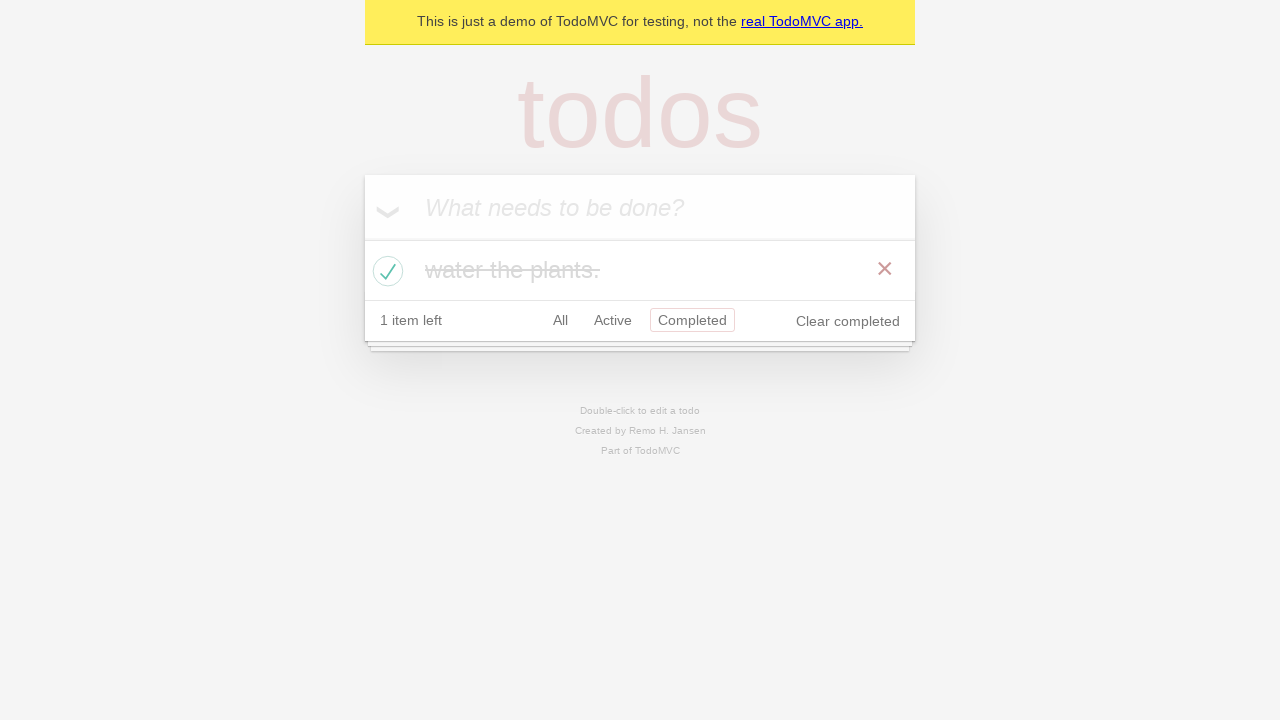

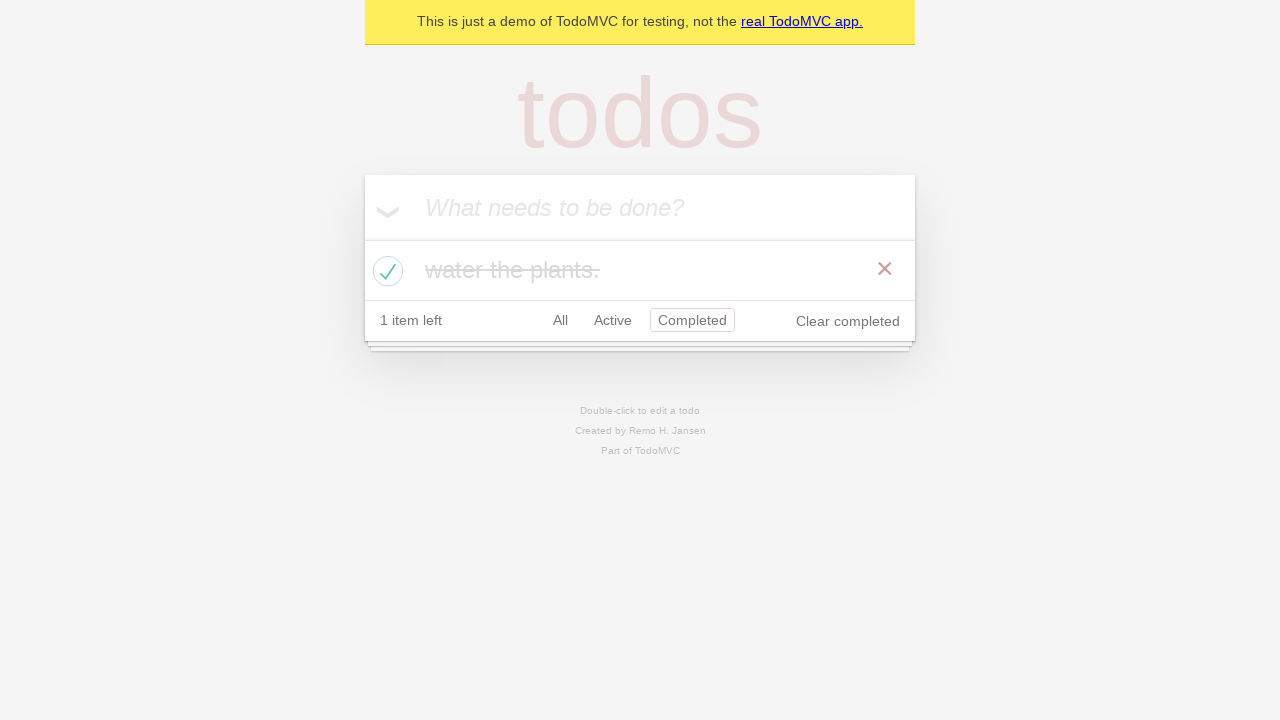